Tests browser back button navigation between filter views (All, Active, Completed)

Starting URL: https://demo.playwright.dev/todomvc

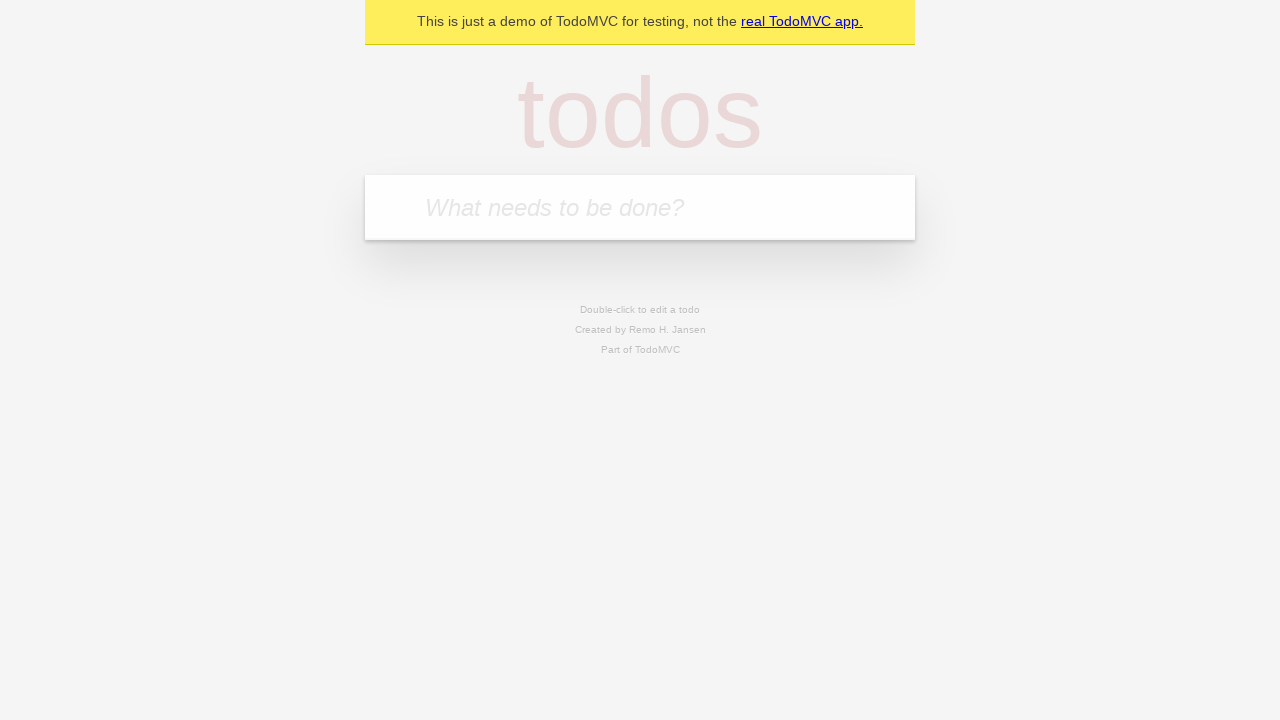

Filled todo input with 'buy some cheese' on internal:attr=[placeholder="What needs to be done?"i]
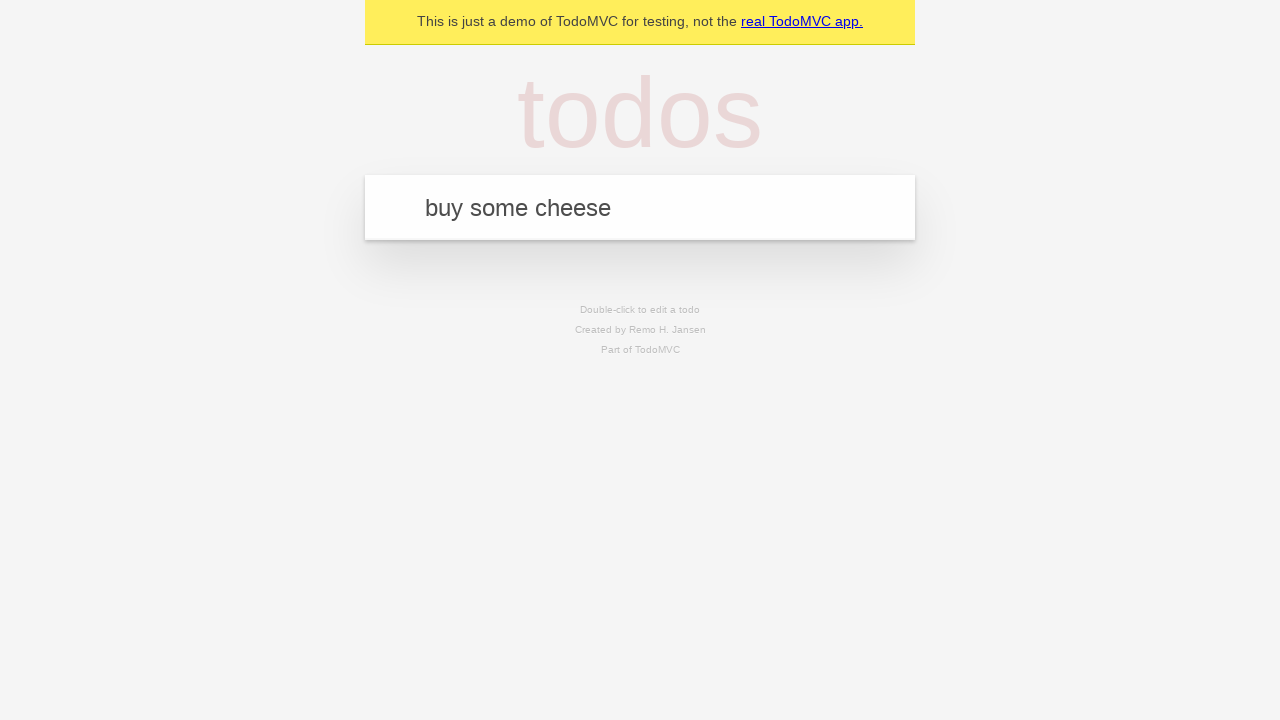

Pressed Enter to add first todo on internal:attr=[placeholder="What needs to be done?"i]
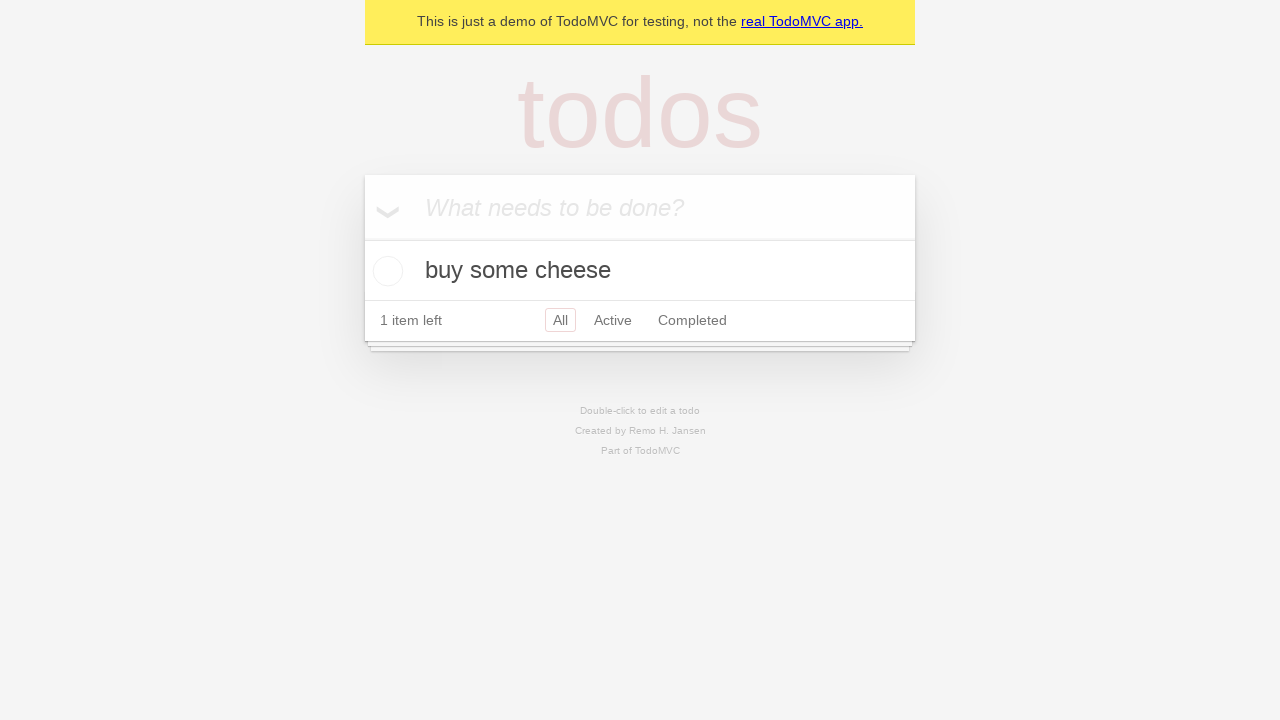

Filled todo input with 'feed the cat' on internal:attr=[placeholder="What needs to be done?"i]
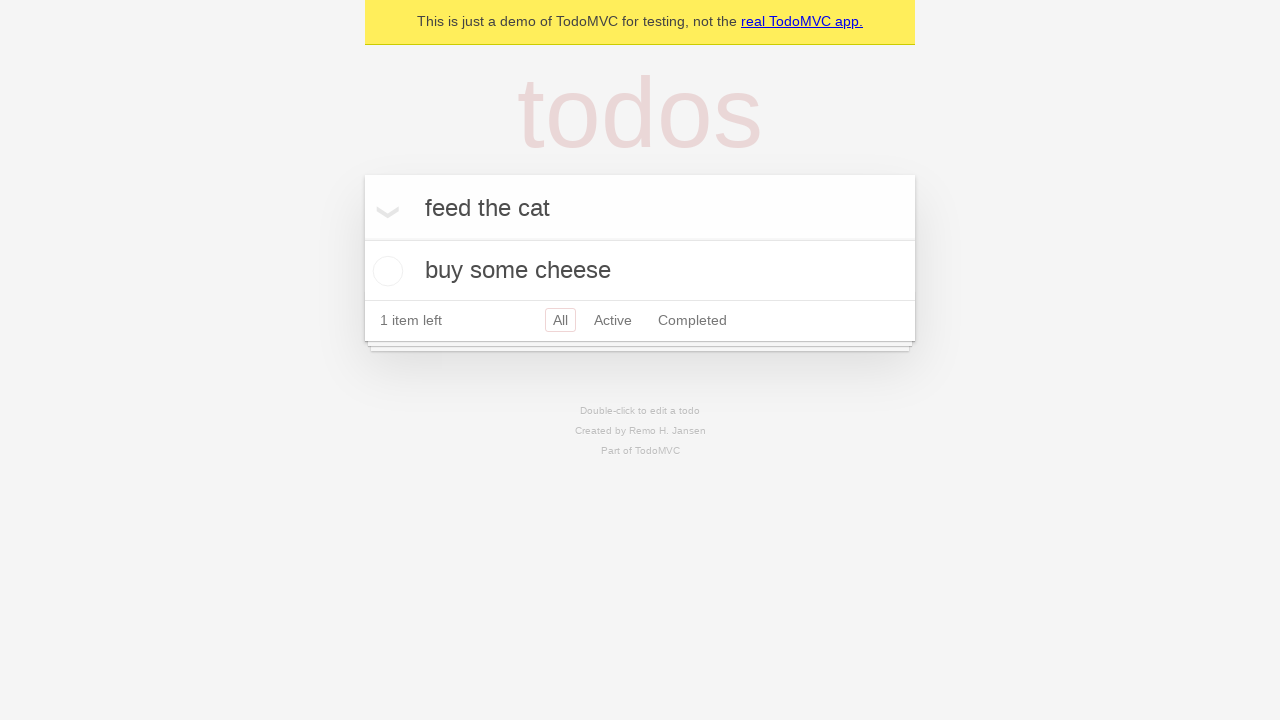

Pressed Enter to add second todo on internal:attr=[placeholder="What needs to be done?"i]
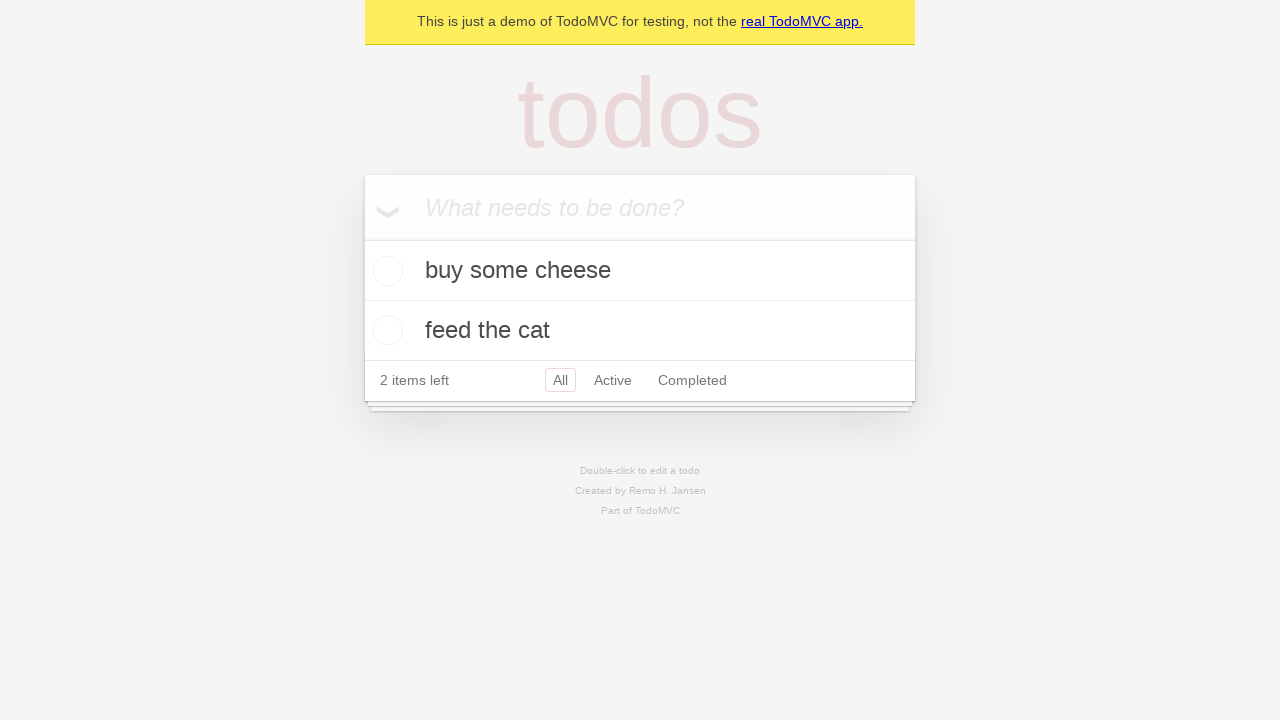

Filled todo input with 'book a doctors appointment' on internal:attr=[placeholder="What needs to be done?"i]
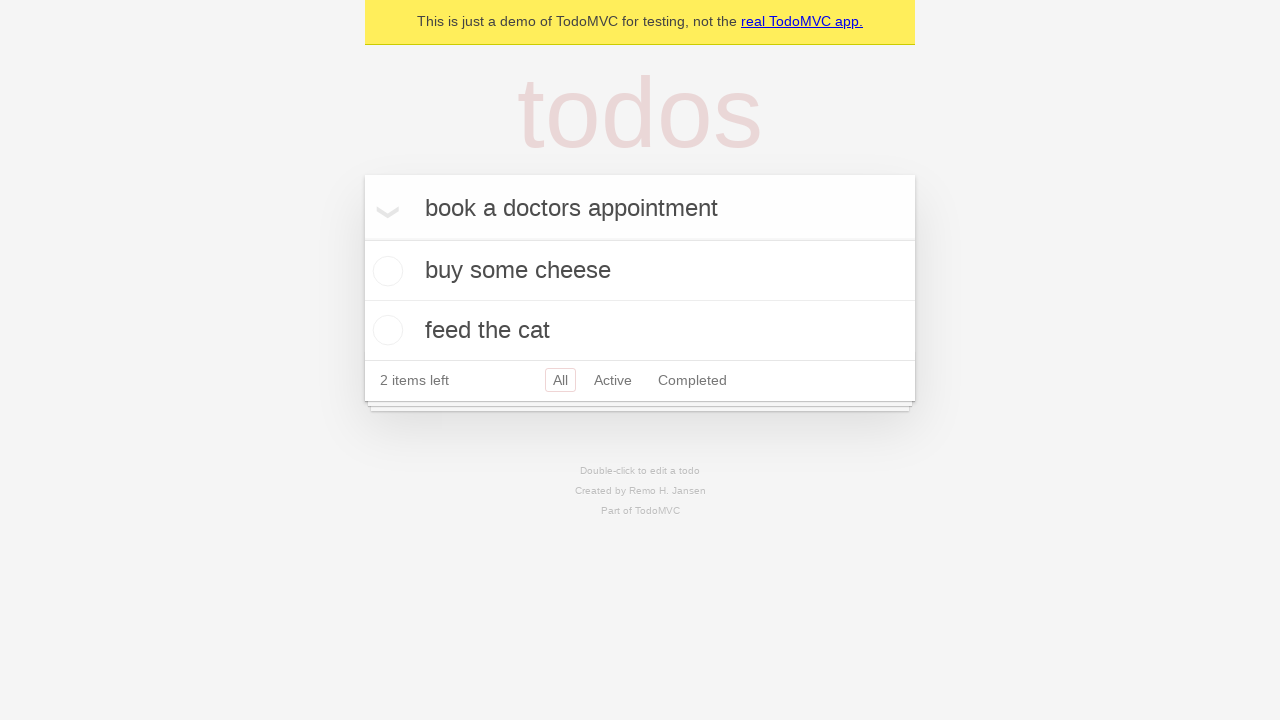

Pressed Enter to add third todo on internal:attr=[placeholder="What needs to be done?"i]
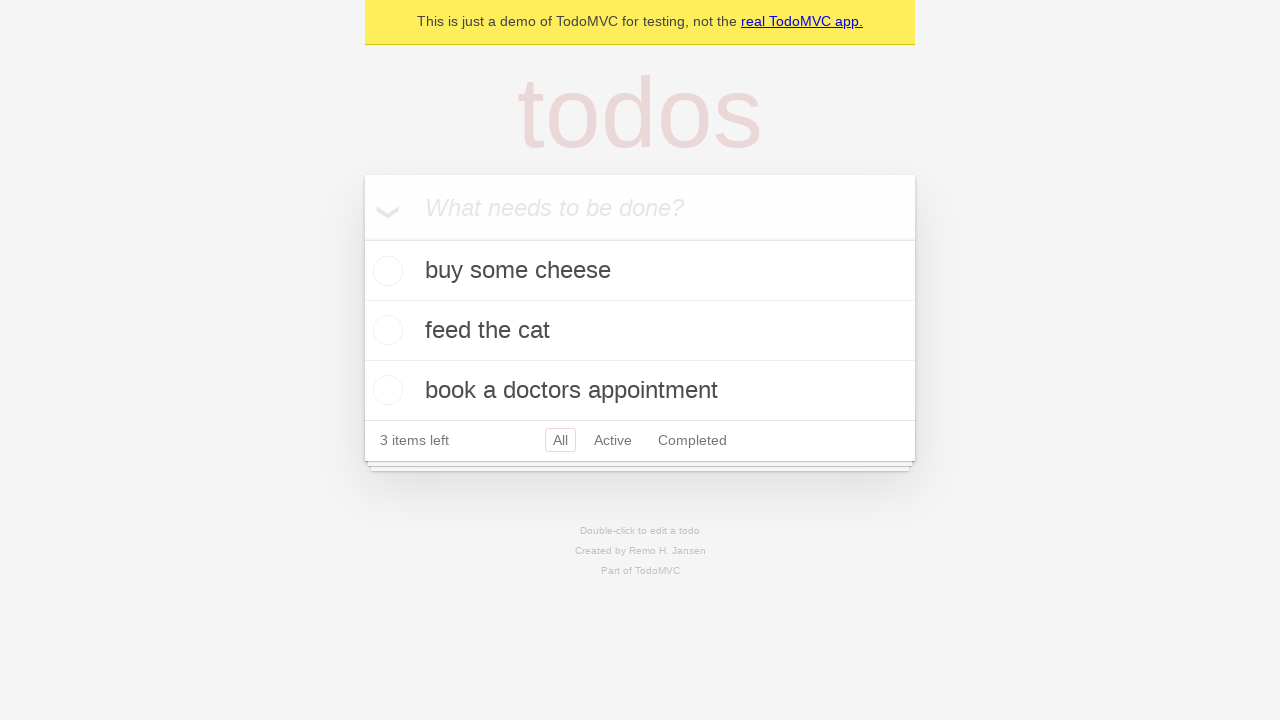

Checked the second todo item at (385, 330) on internal:testid=[data-testid="todo-item"s] >> nth=1 >> internal:role=checkbox
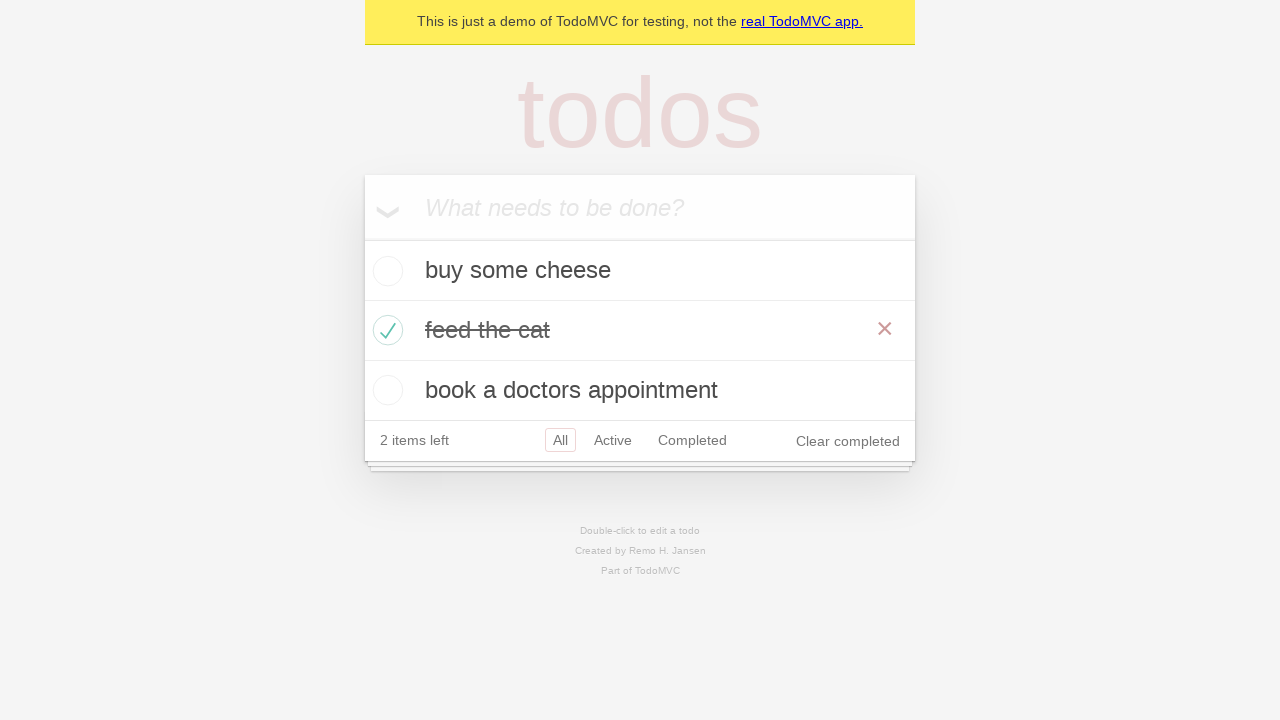

Clicked 'All' filter link at (560, 440) on internal:role=link[name="All"i]
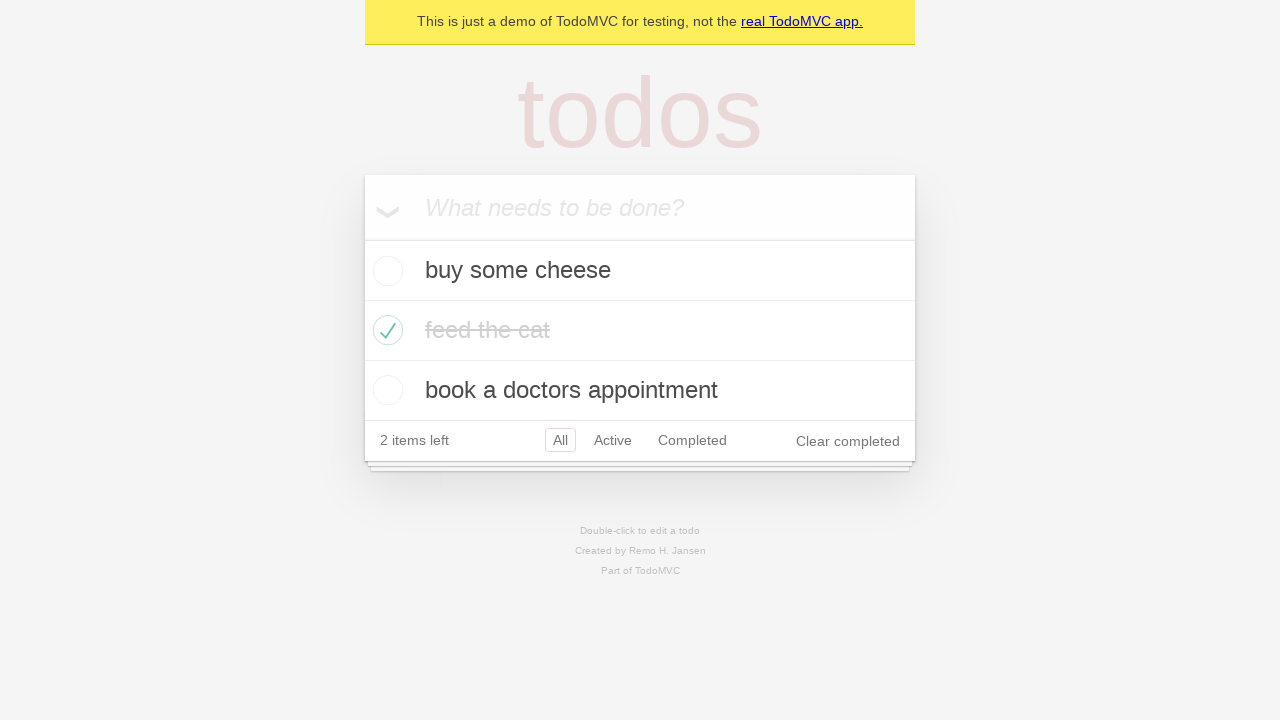

Clicked 'Active' filter link at (613, 440) on internal:role=link[name="Active"i]
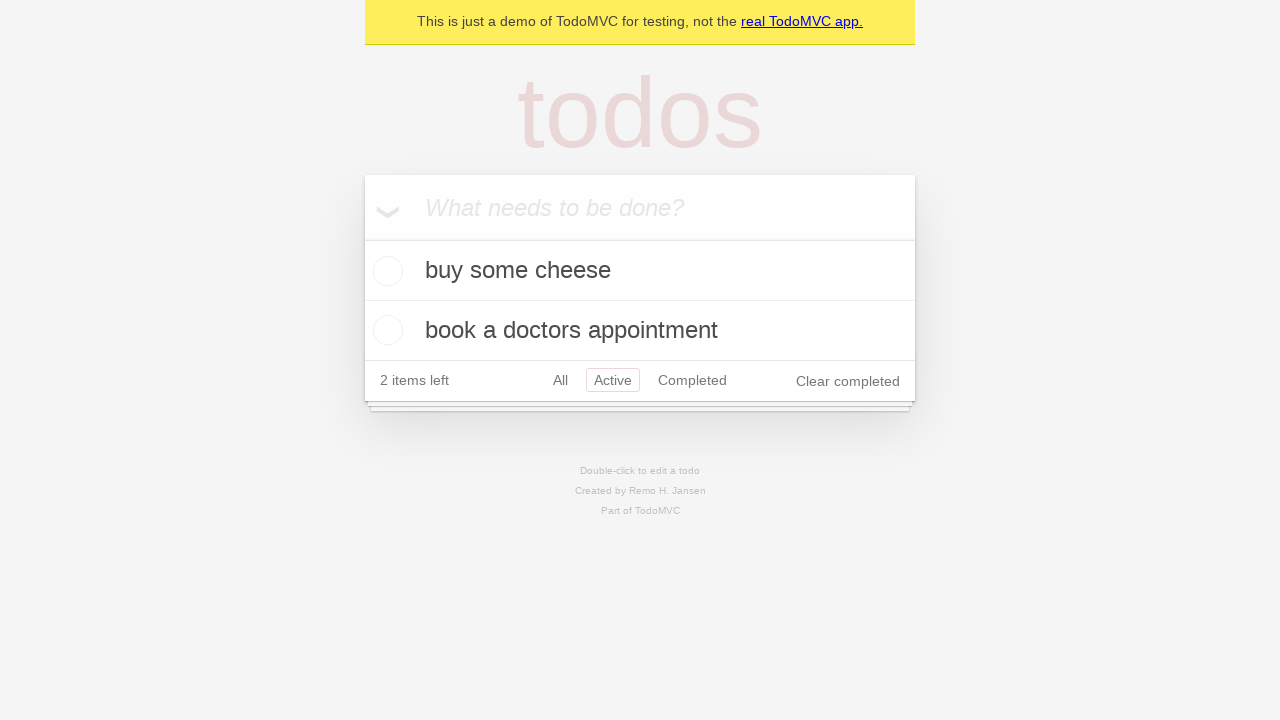

Clicked 'Completed' filter link at (692, 380) on internal:role=link[name="Completed"i]
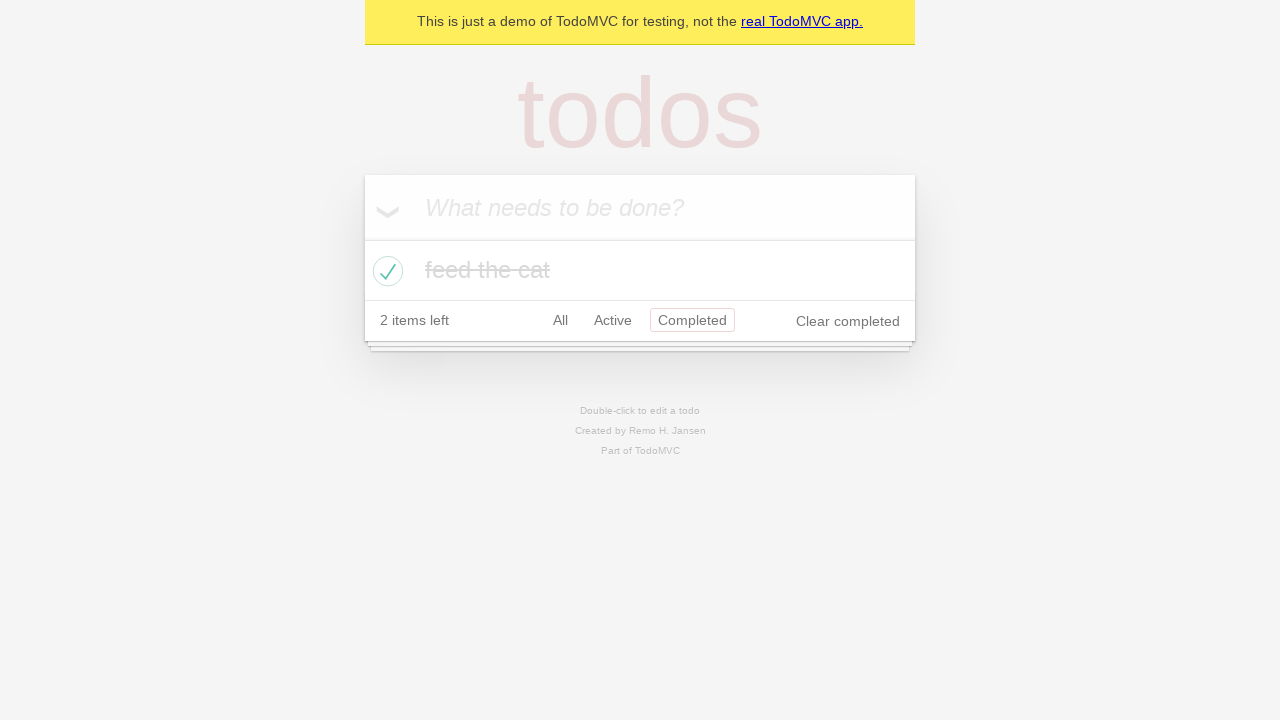

Navigated back from Completed filter (should show Active filter)
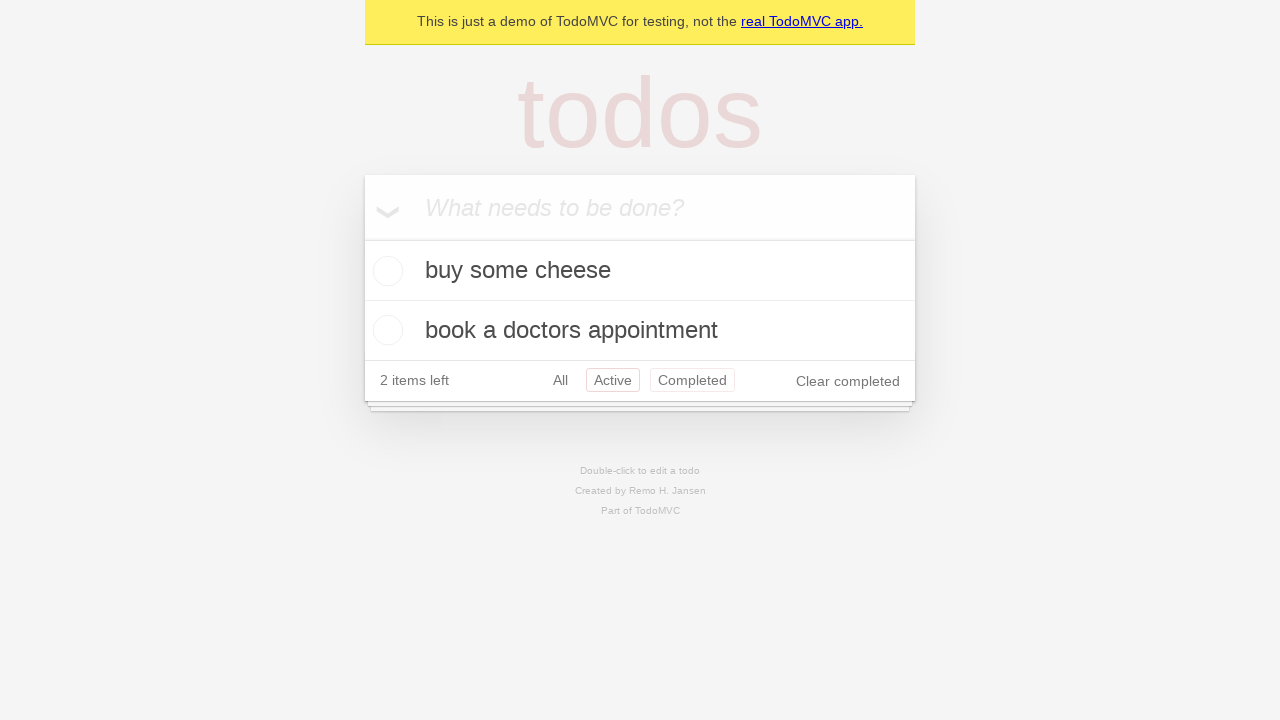

Navigated back from Active filter (should show All filter)
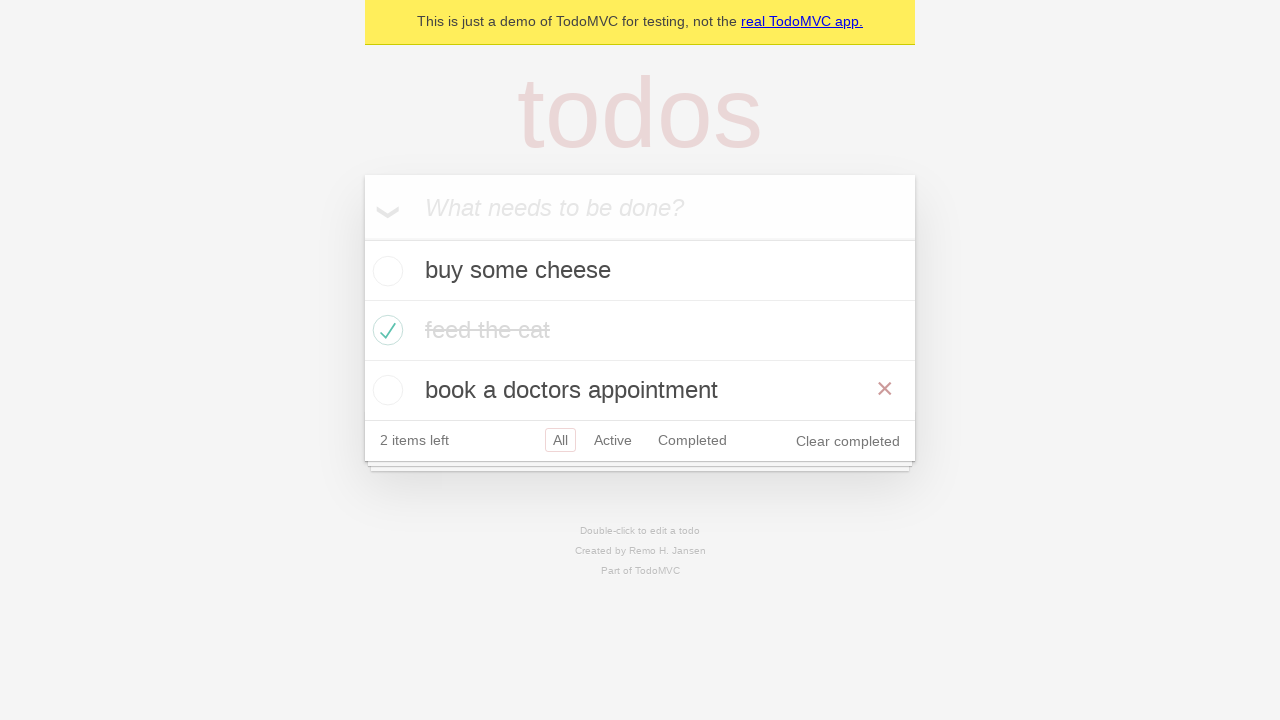

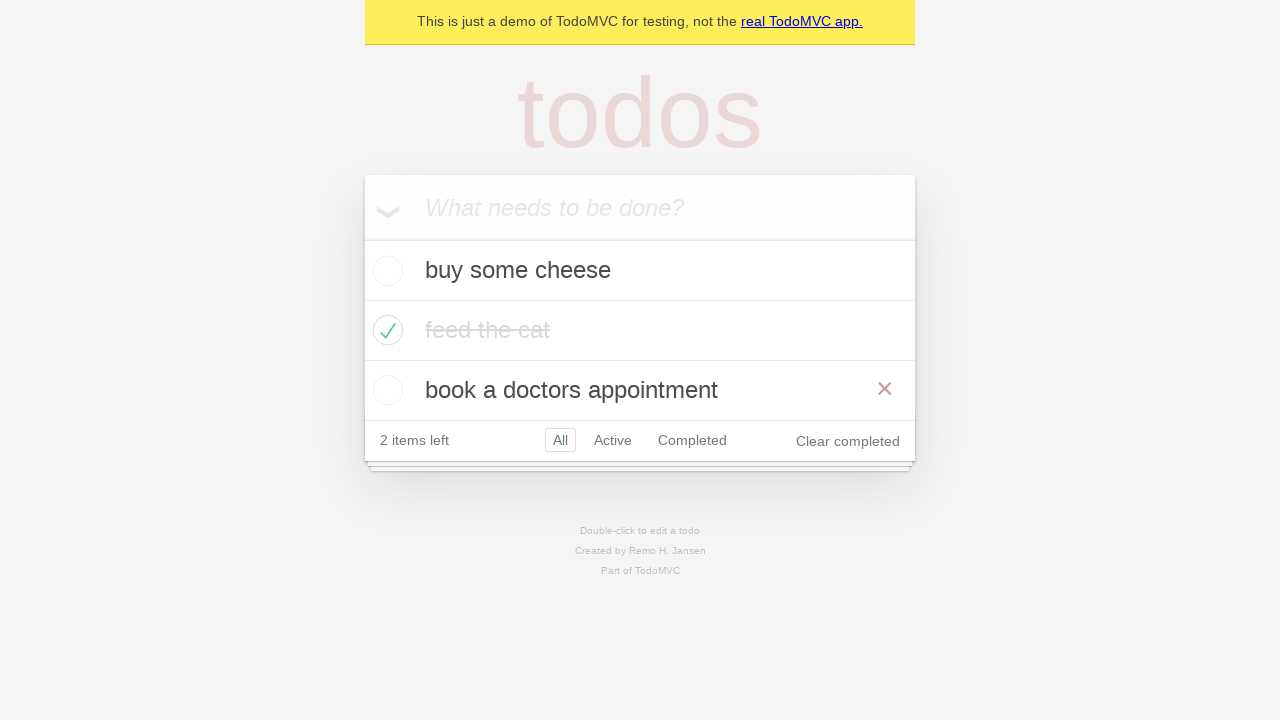